Navigates to DuckDuckGo homepage to verify the page loads successfully

Starting URL: https://duckduckgo.com

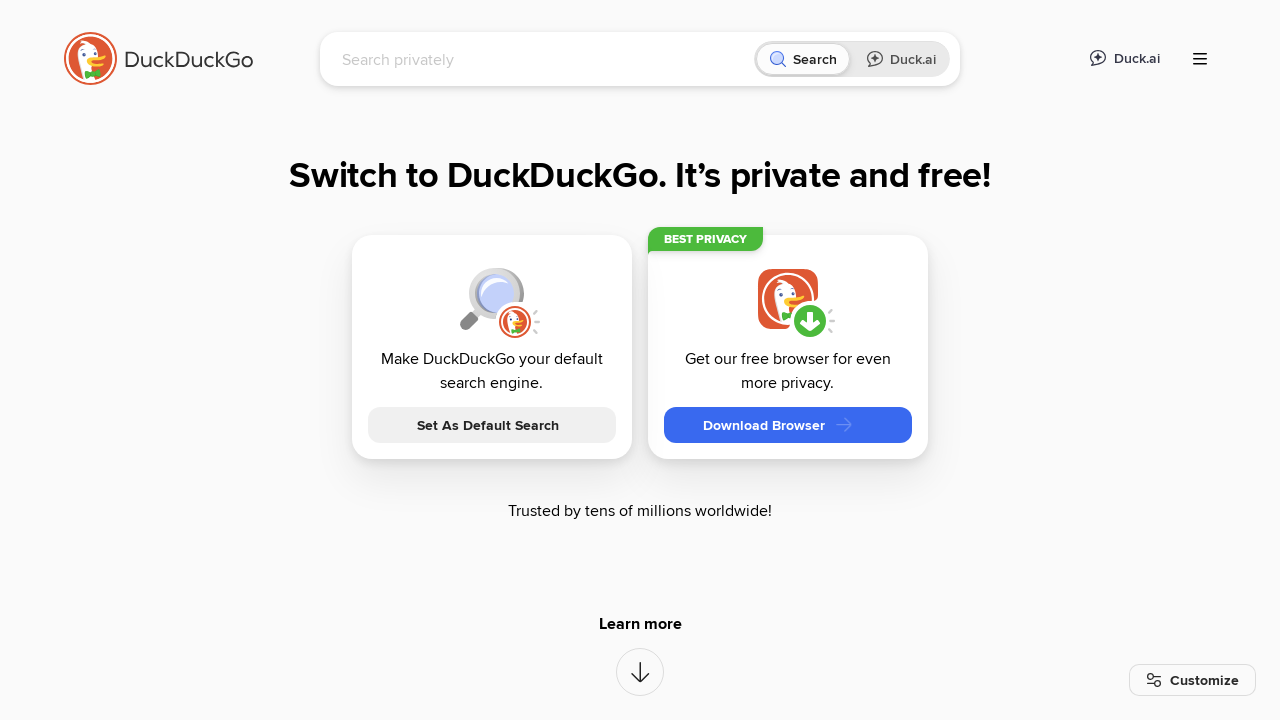

DuckDuckGo search input loaded successfully
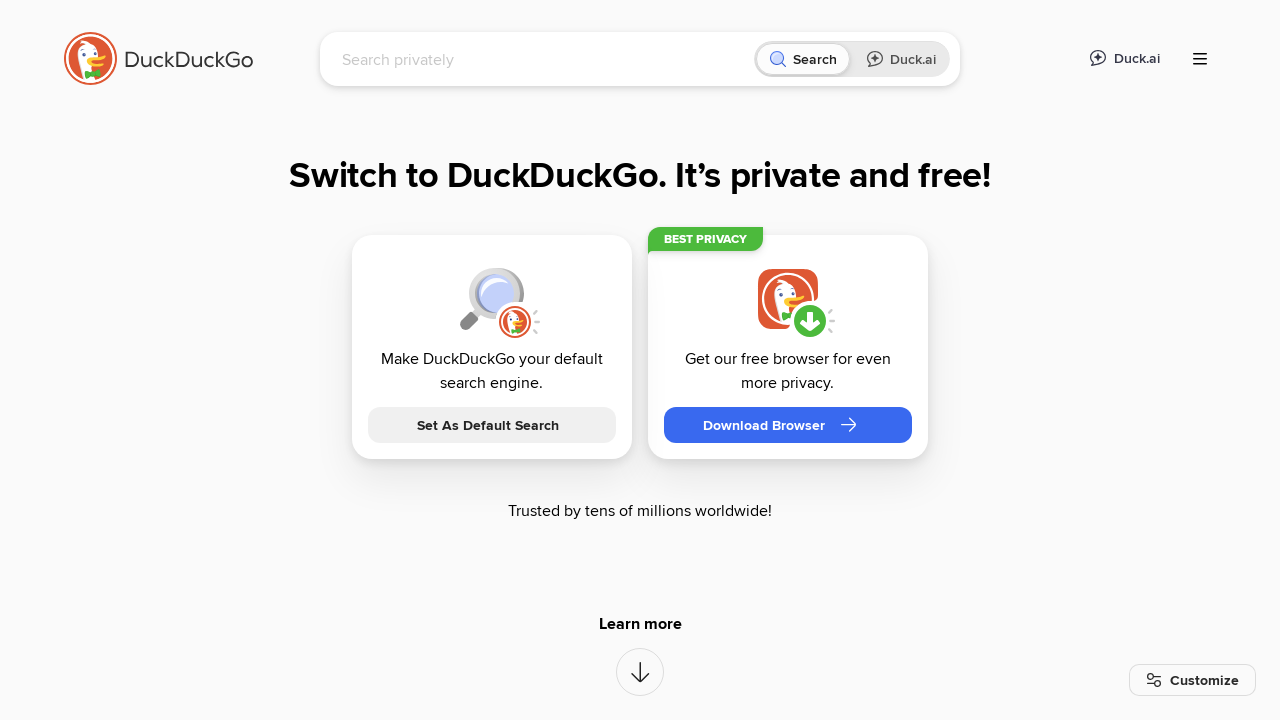

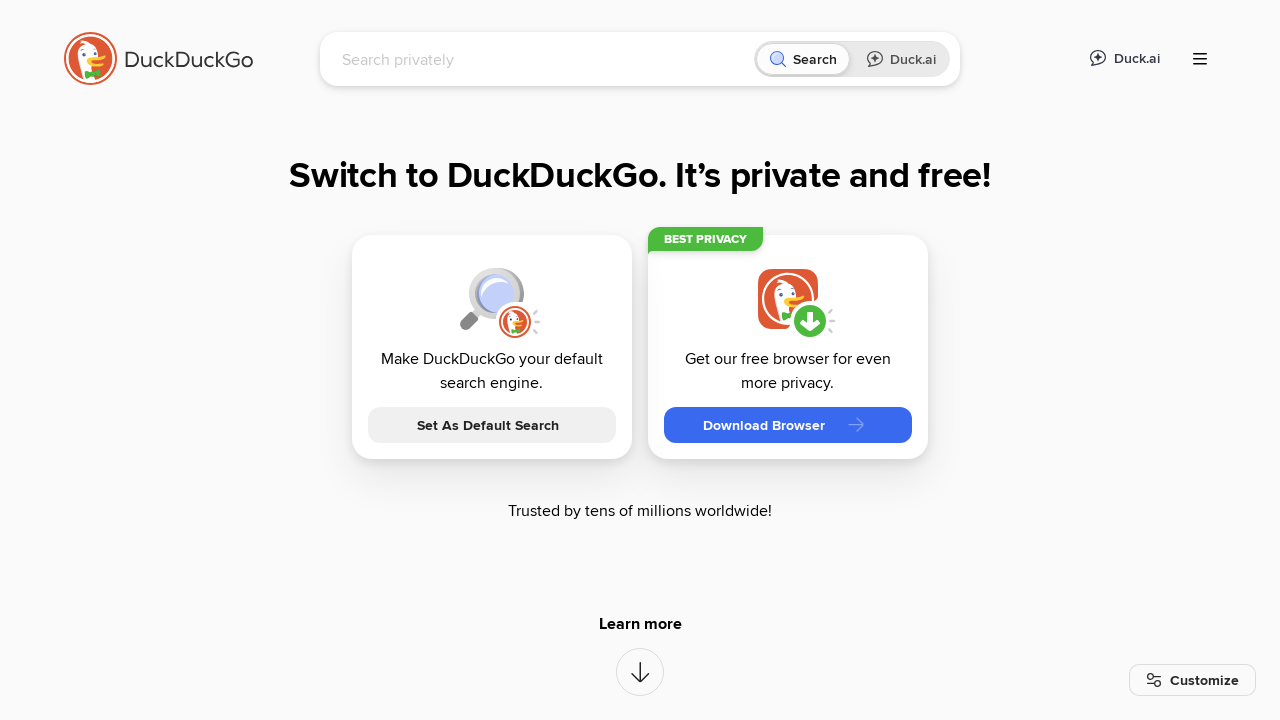